Tests that edits are cancelled when pressing Escape key

Starting URL: https://demo.playwright.dev/todomvc

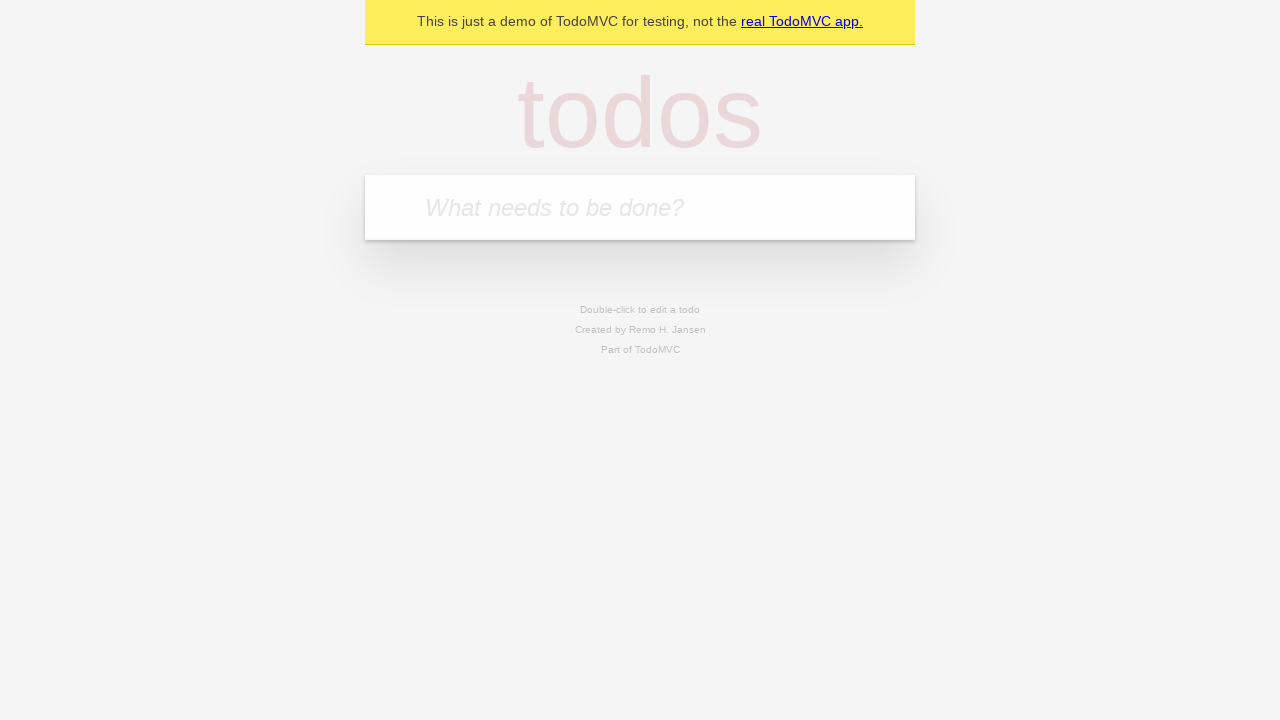

Filled todo input with 'buy some cheese' on internal:attr=[placeholder="What needs to be done?"i]
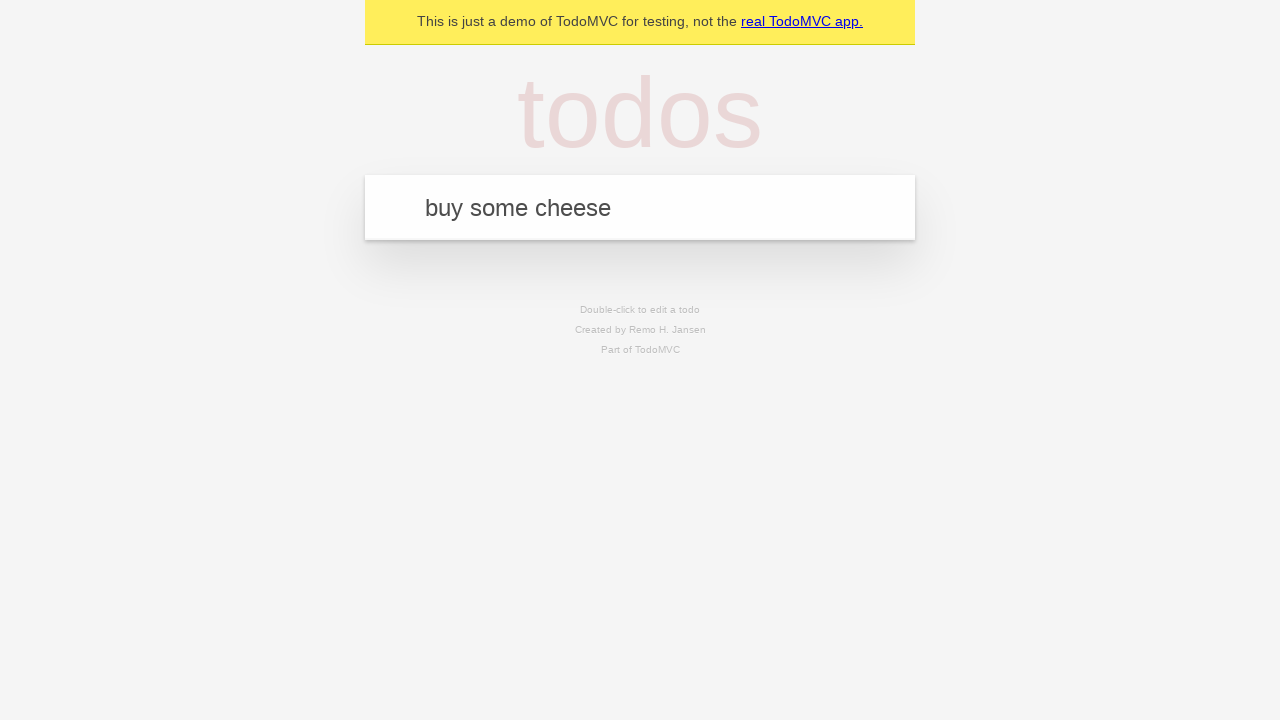

Pressed Enter to create first todo on internal:attr=[placeholder="What needs to be done?"i]
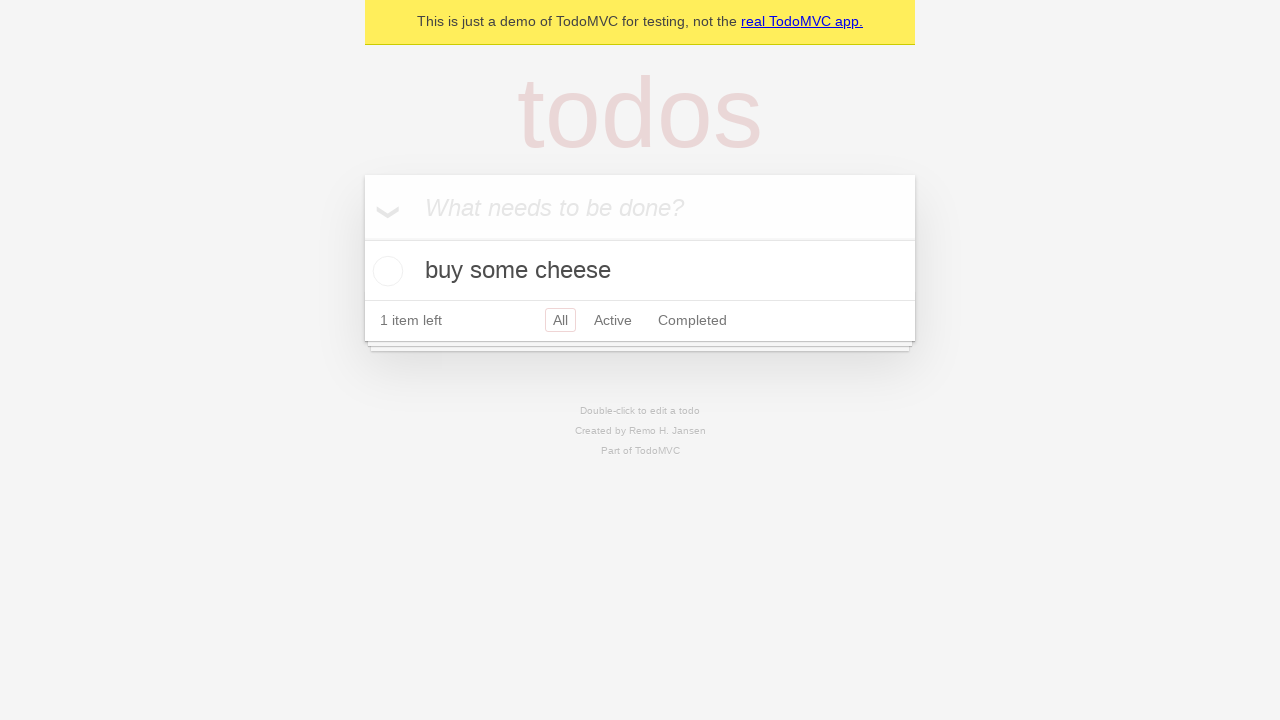

Filled todo input with 'feed the cat' on internal:attr=[placeholder="What needs to be done?"i]
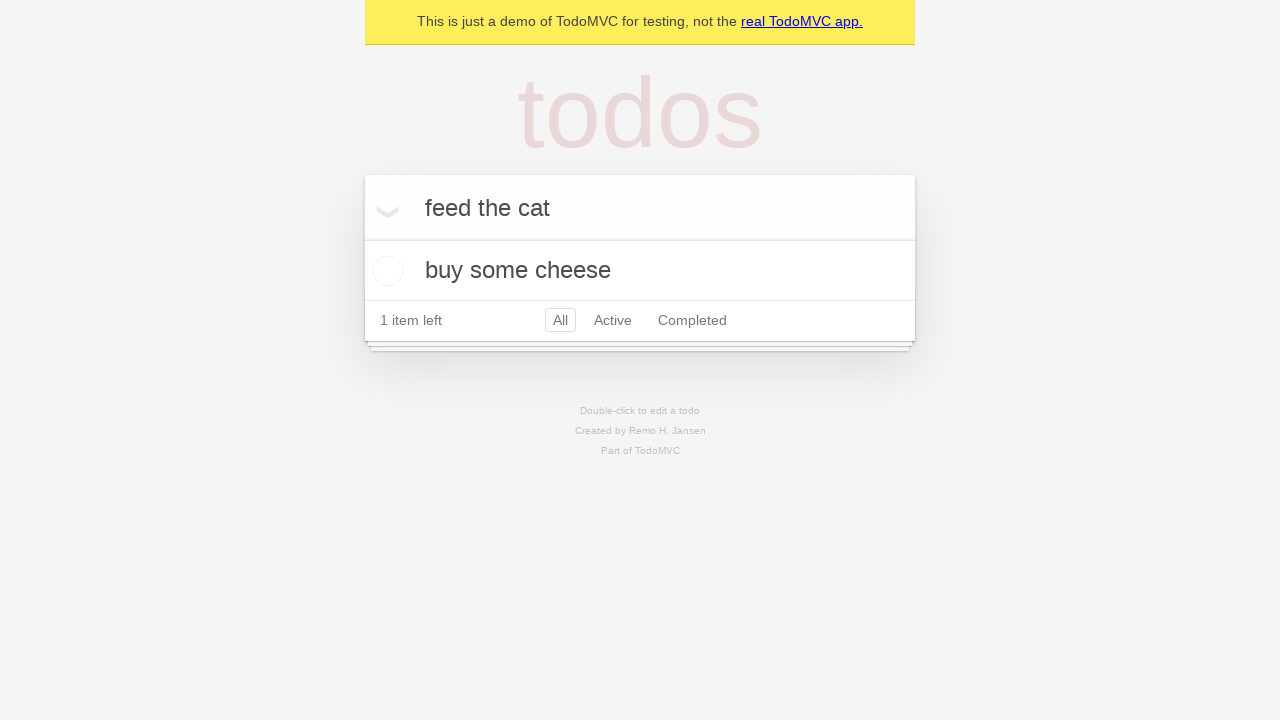

Pressed Enter to create second todo on internal:attr=[placeholder="What needs to be done?"i]
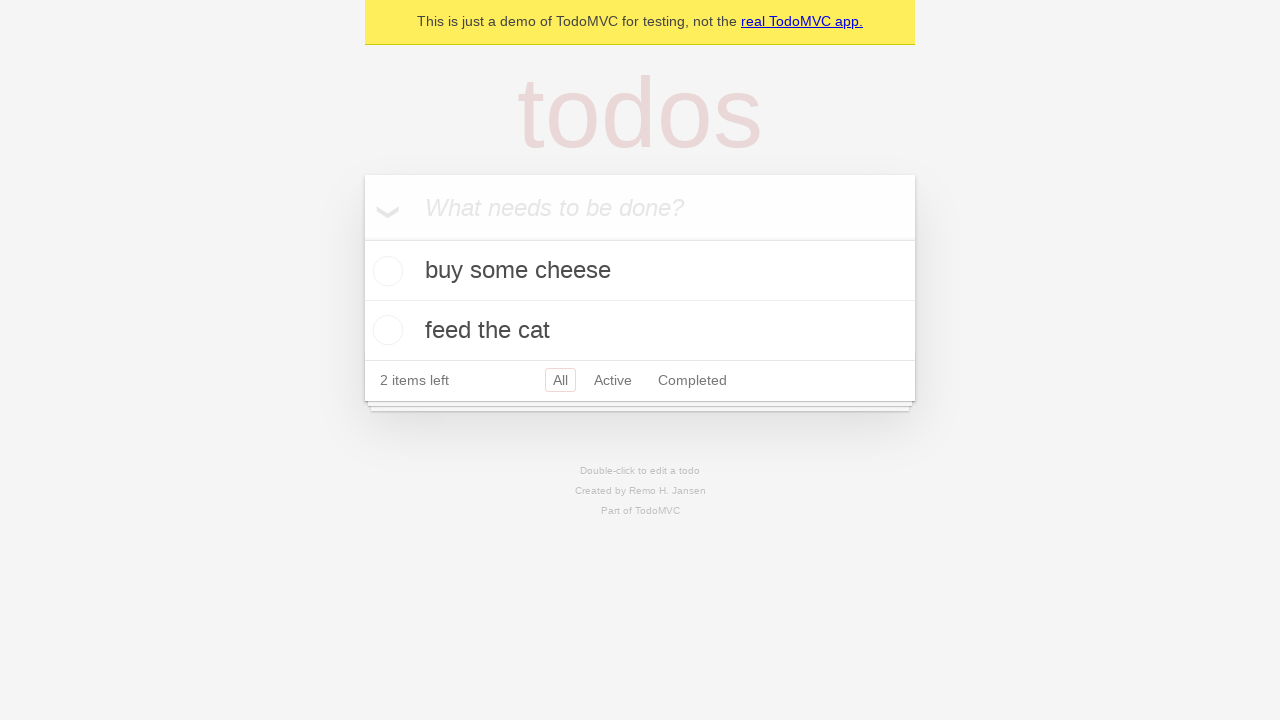

Filled todo input with 'book a doctors appointment' on internal:attr=[placeholder="What needs to be done?"i]
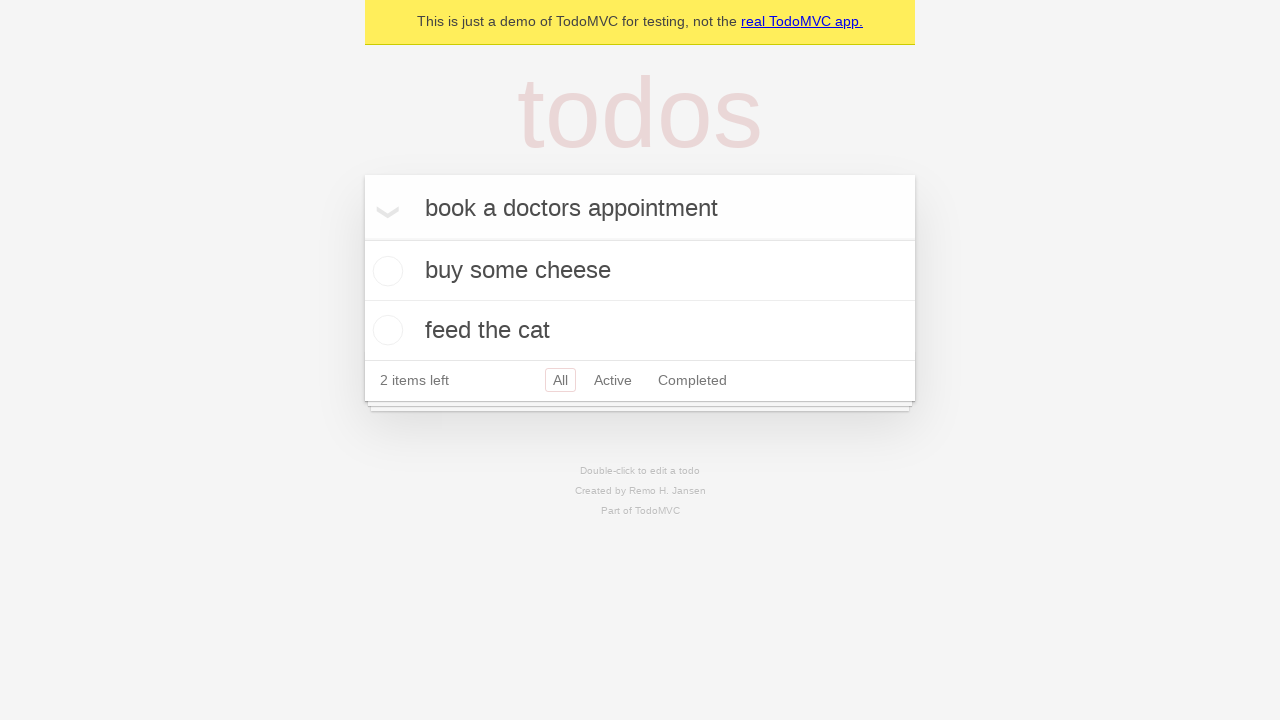

Pressed Enter to create third todo on internal:attr=[placeholder="What needs to be done?"i]
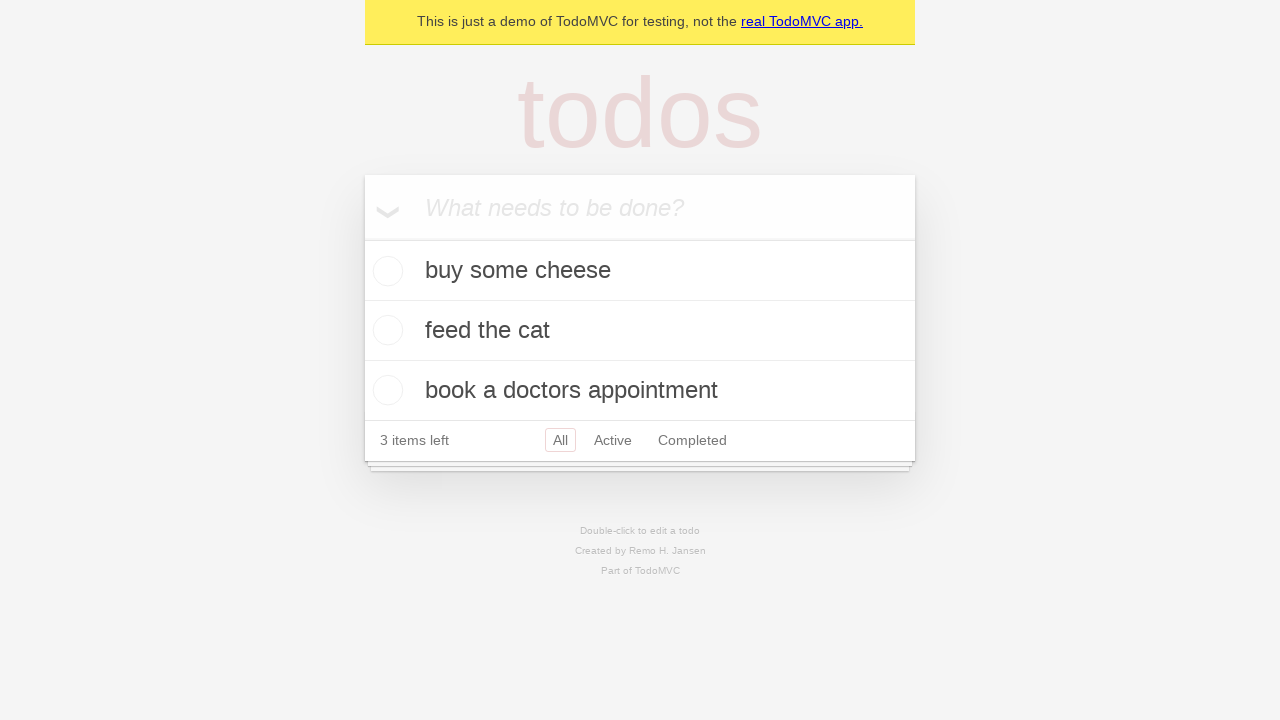

Double-clicked second todo item to enter edit mode at (640, 331) on internal:testid=[data-testid="todo-item"s] >> nth=1
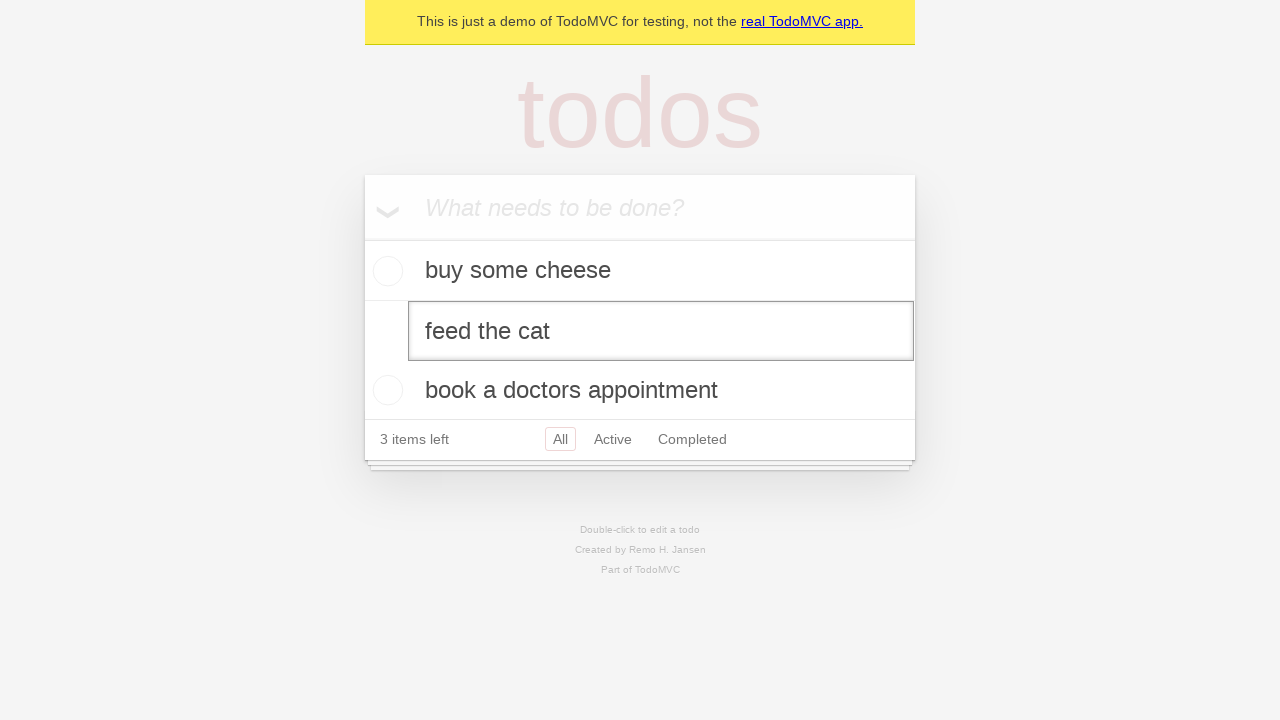

Filled edit textbox with 'buy some sausages' on internal:testid=[data-testid="todo-item"s] >> nth=1 >> internal:role=textbox[nam
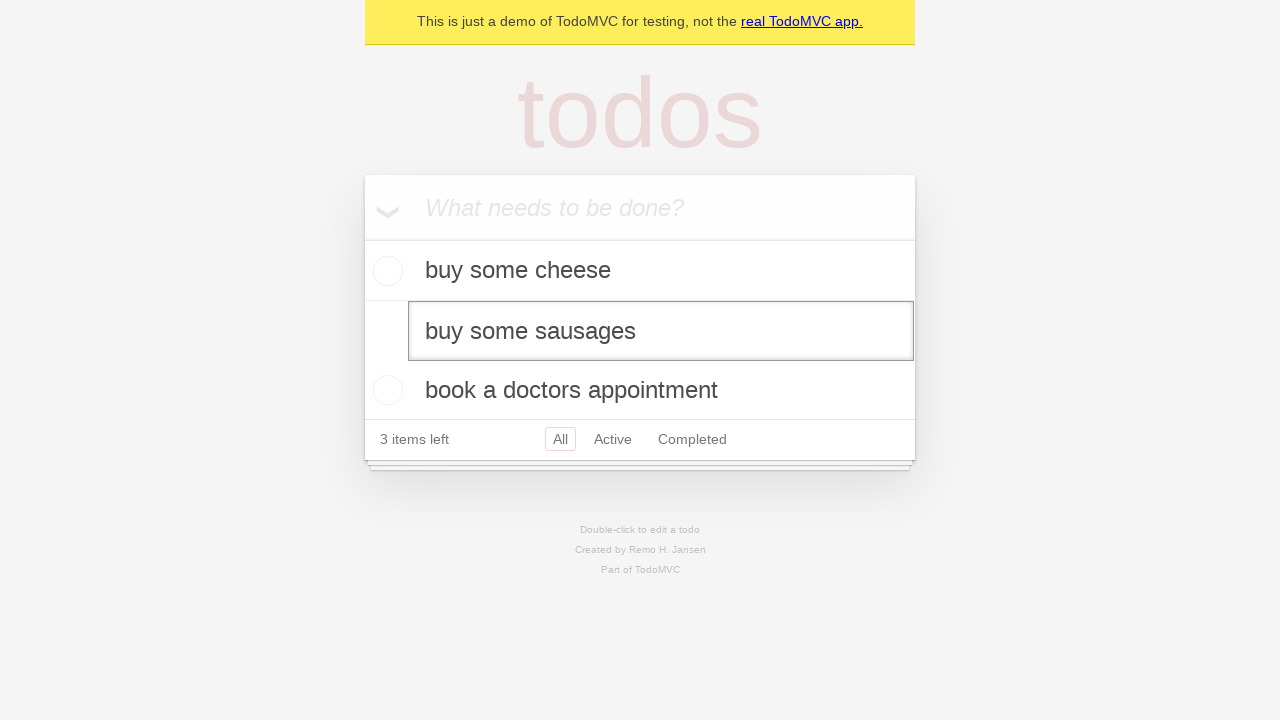

Pressed Escape to cancel edit and revert to original todo text on internal:testid=[data-testid="todo-item"s] >> nth=1 >> internal:role=textbox[nam
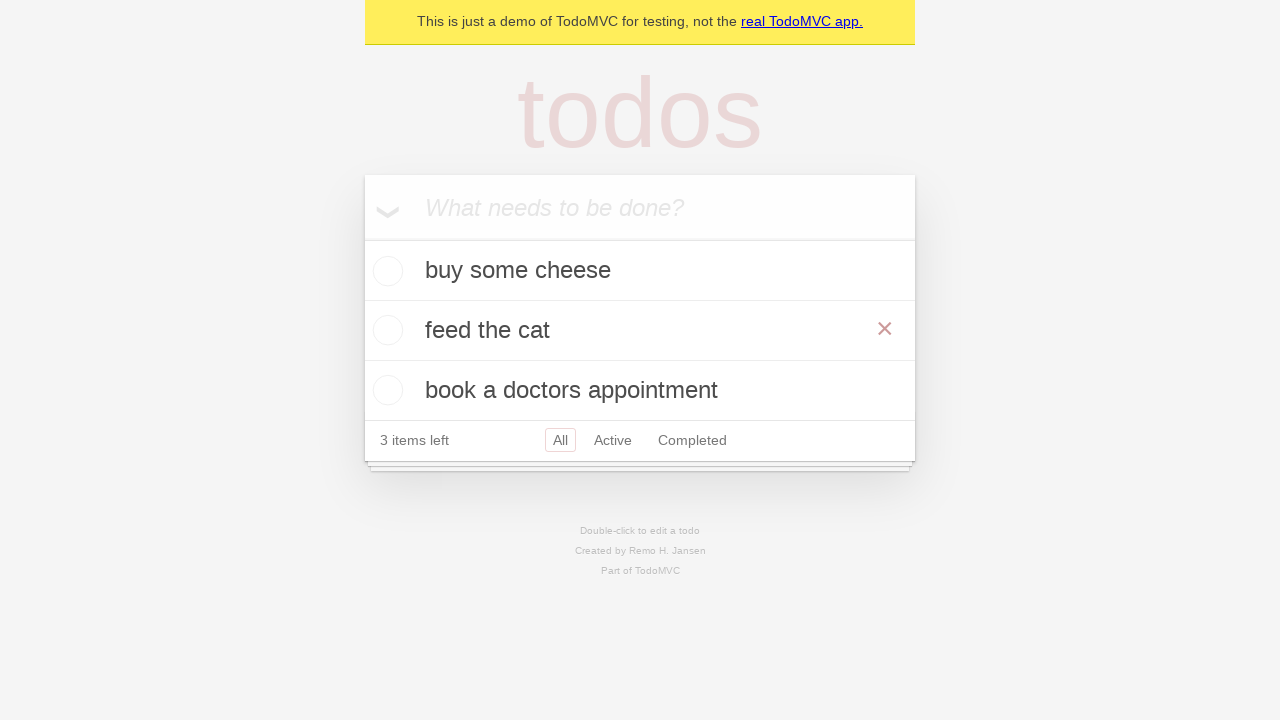

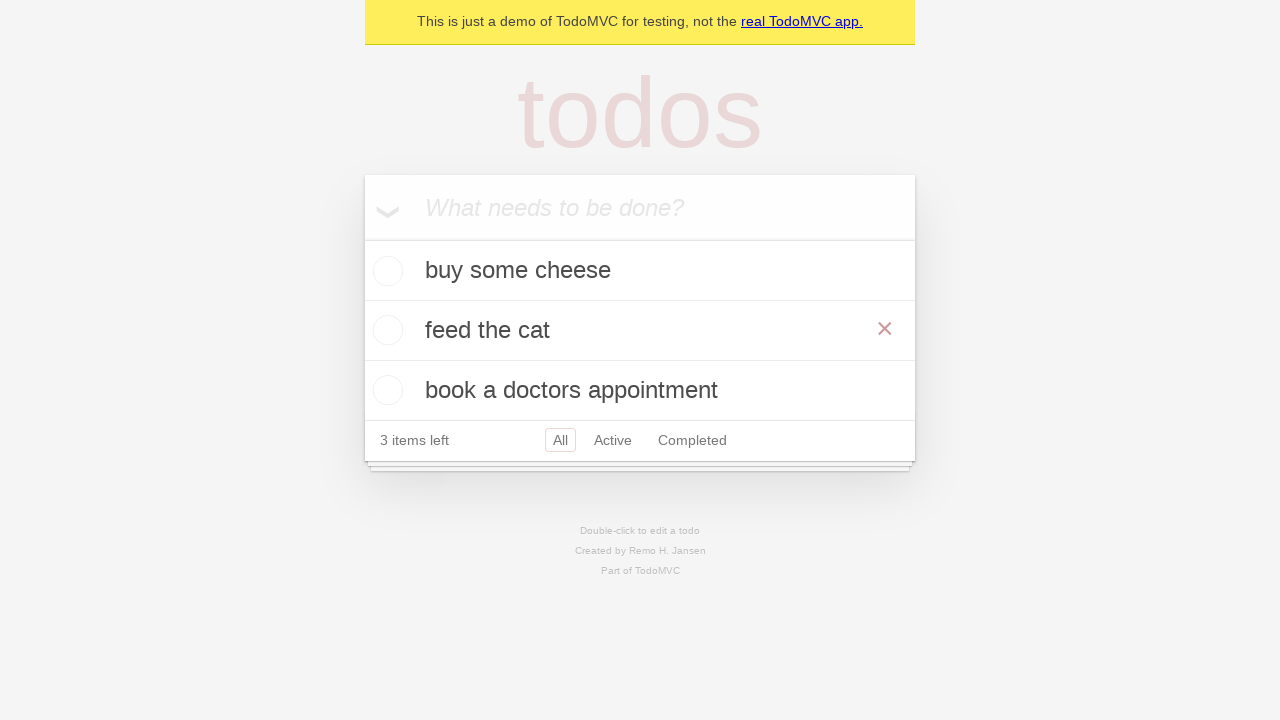